Opens the nopCommerce demo page, maximizes the browser window, and retrieves the page title to verify the page loaded successfully.

Starting URL: https://www.nopcommerce.com/demo

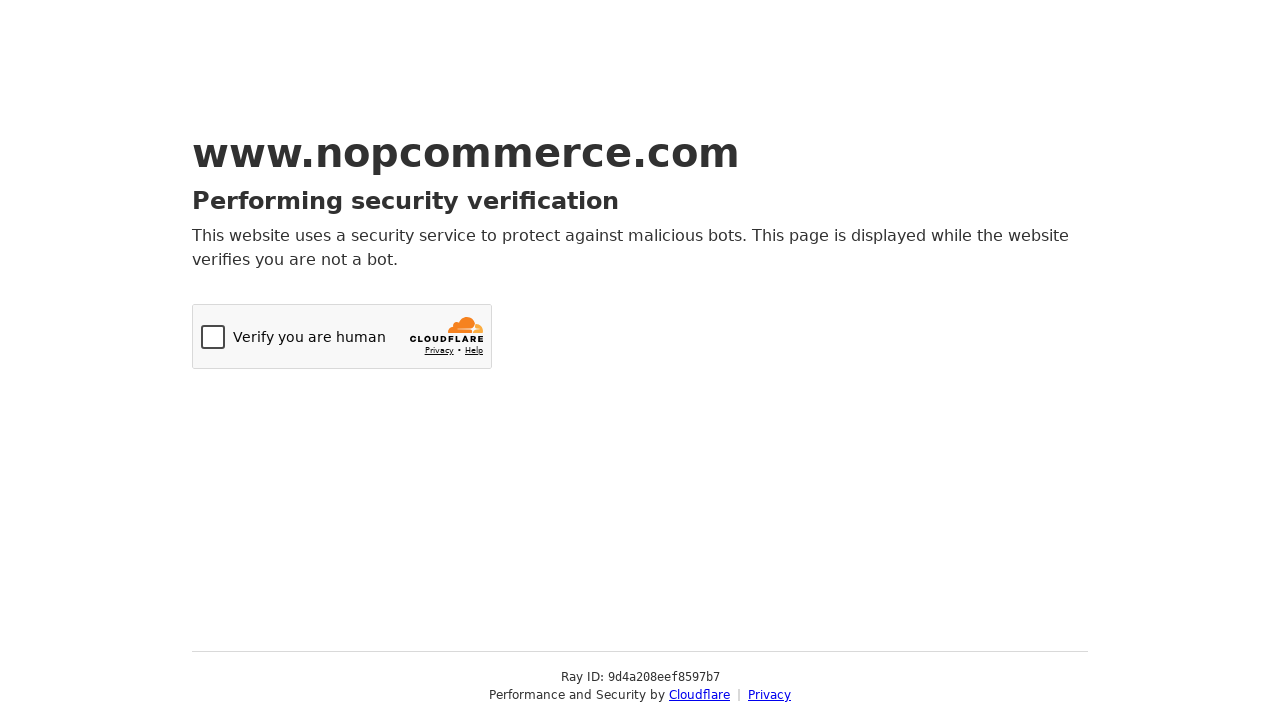

Set viewport to 1920x1080 to maximize browser window
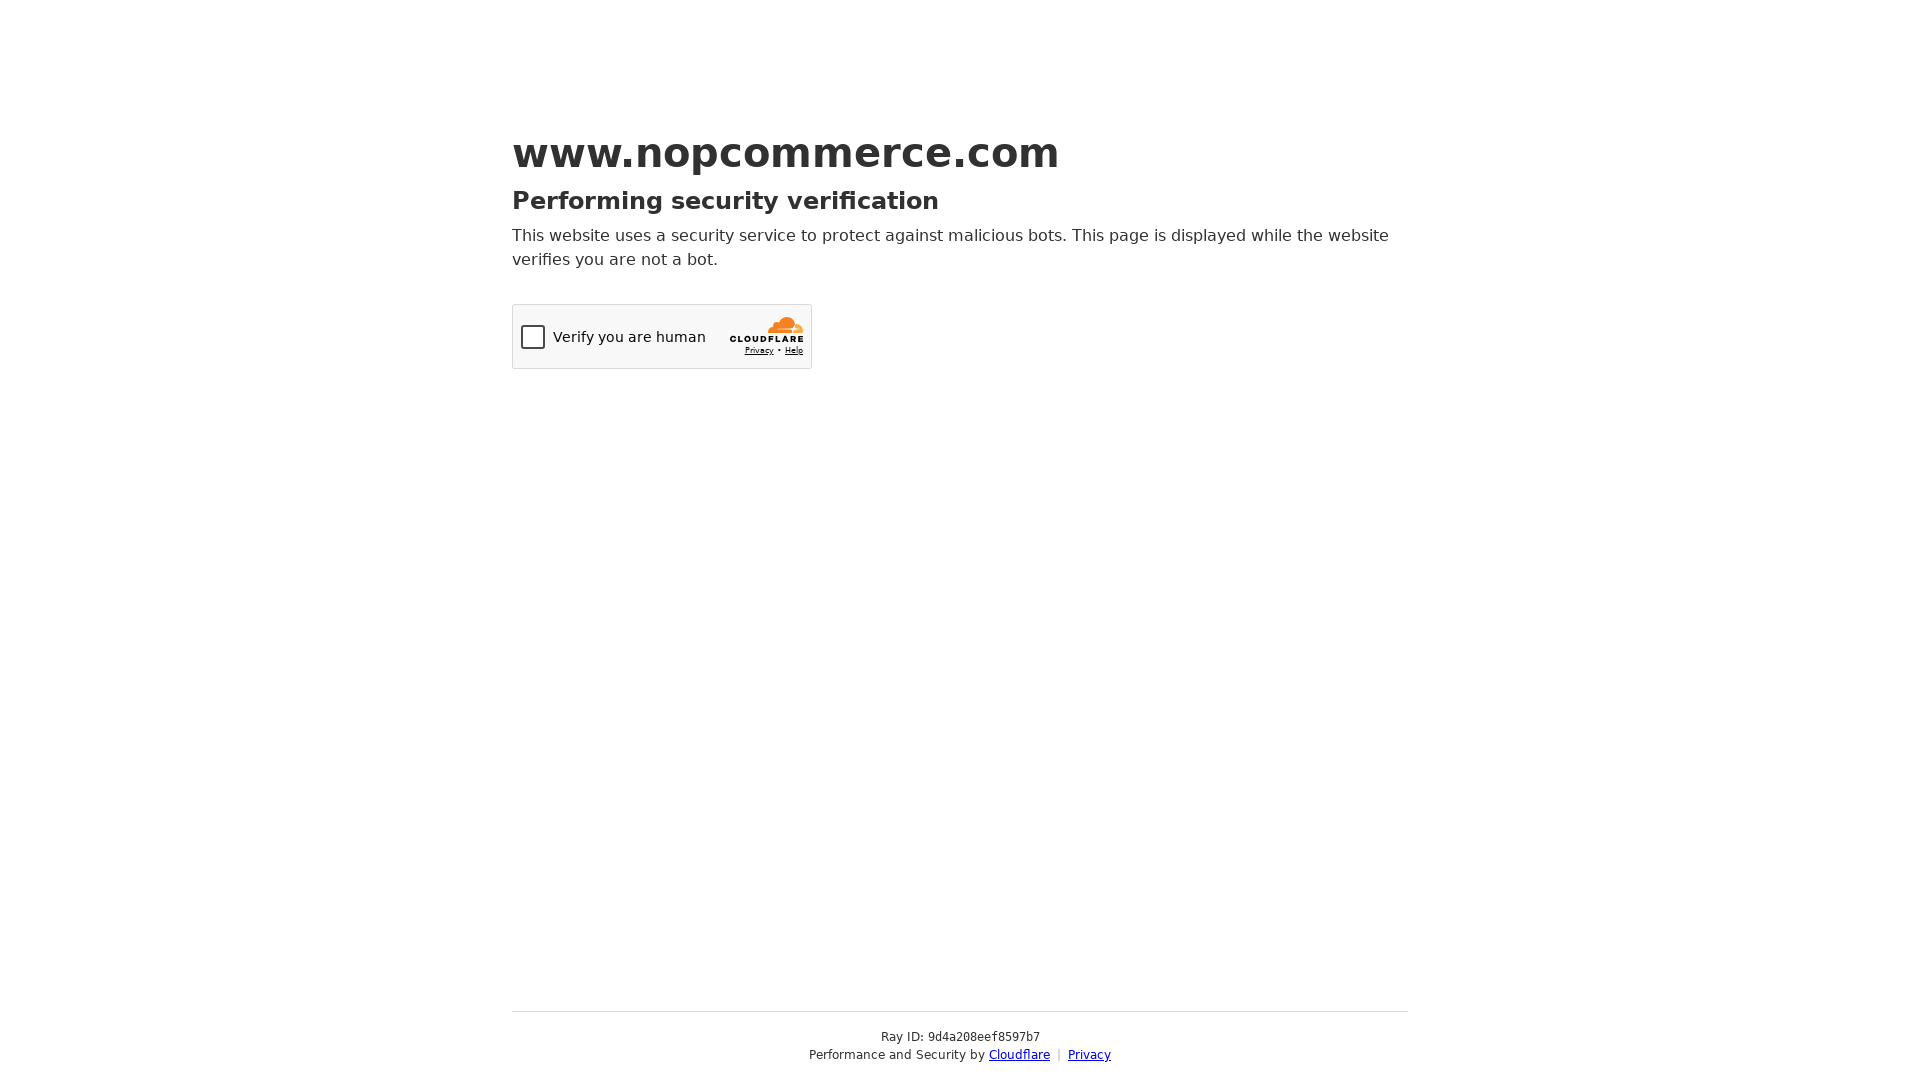

Retrieved page title: 'Just a moment...'
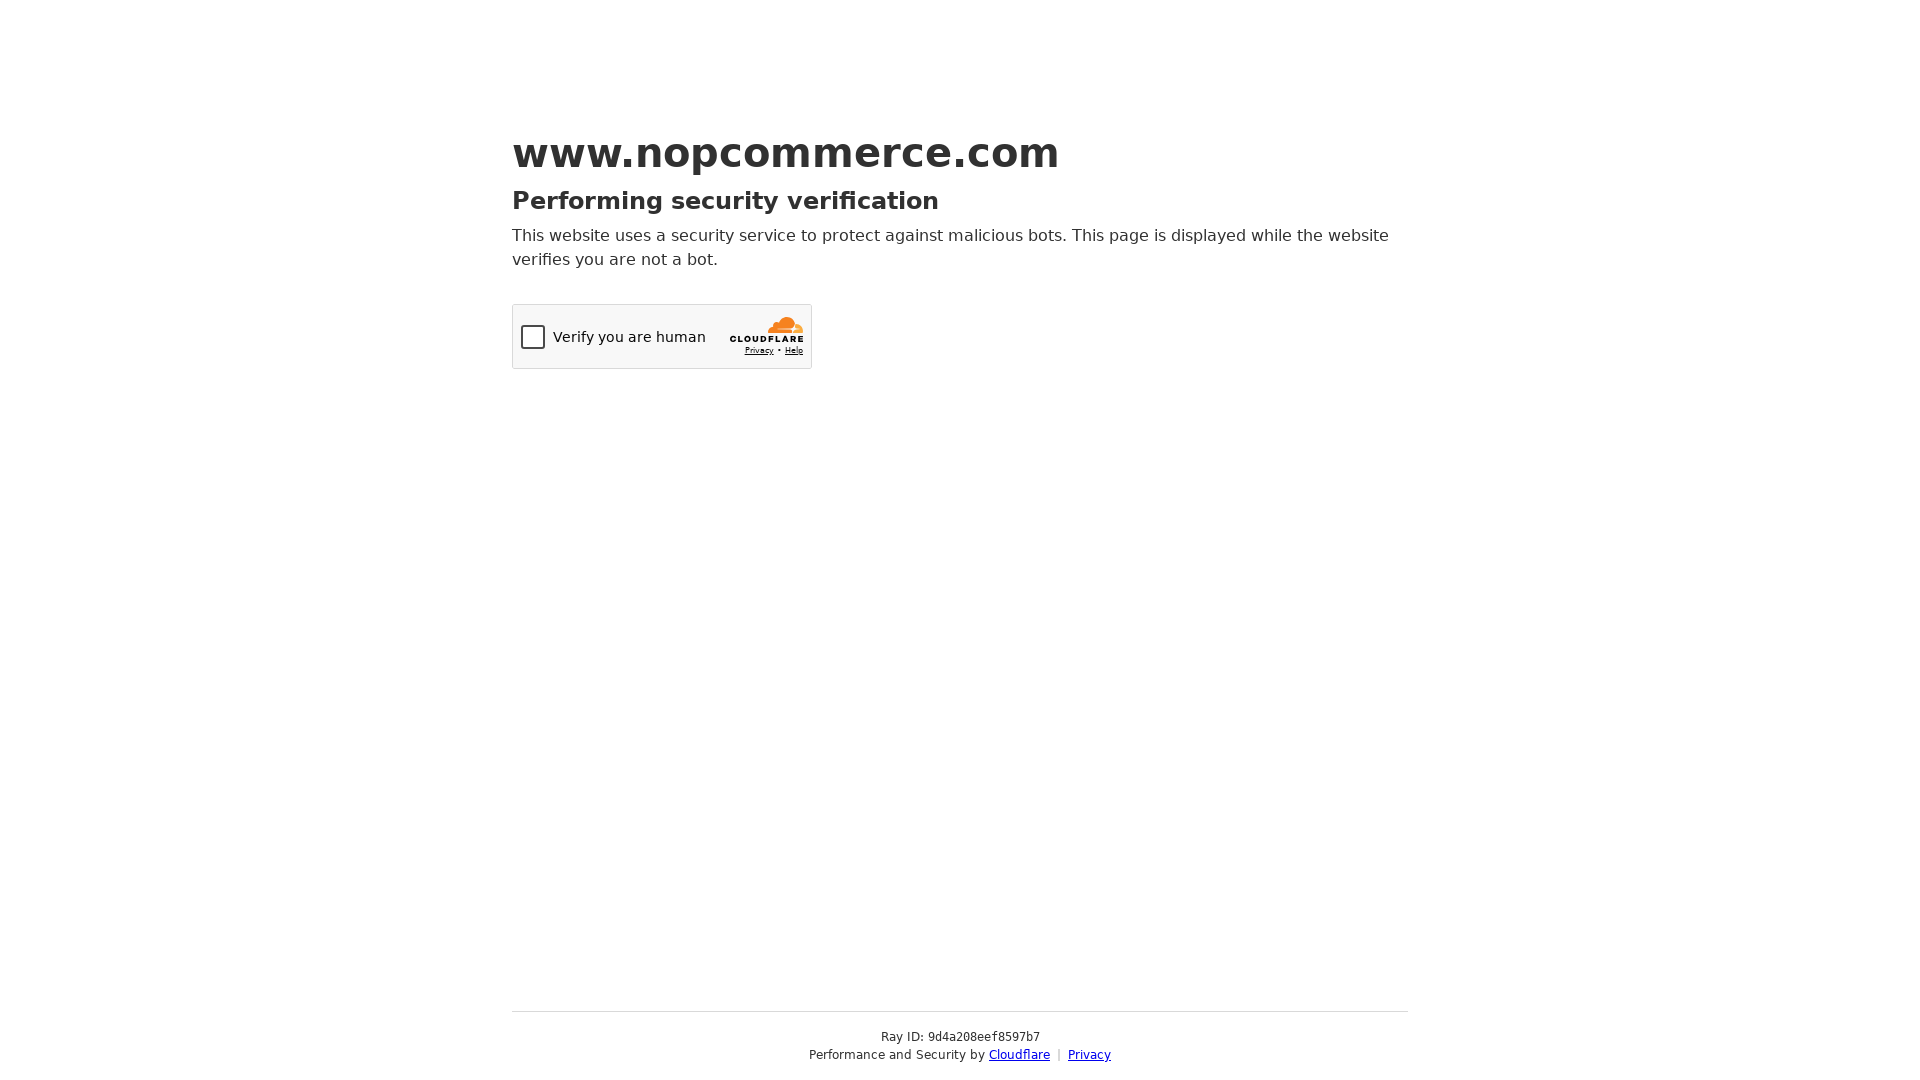

Waited for page to reach networkidle state
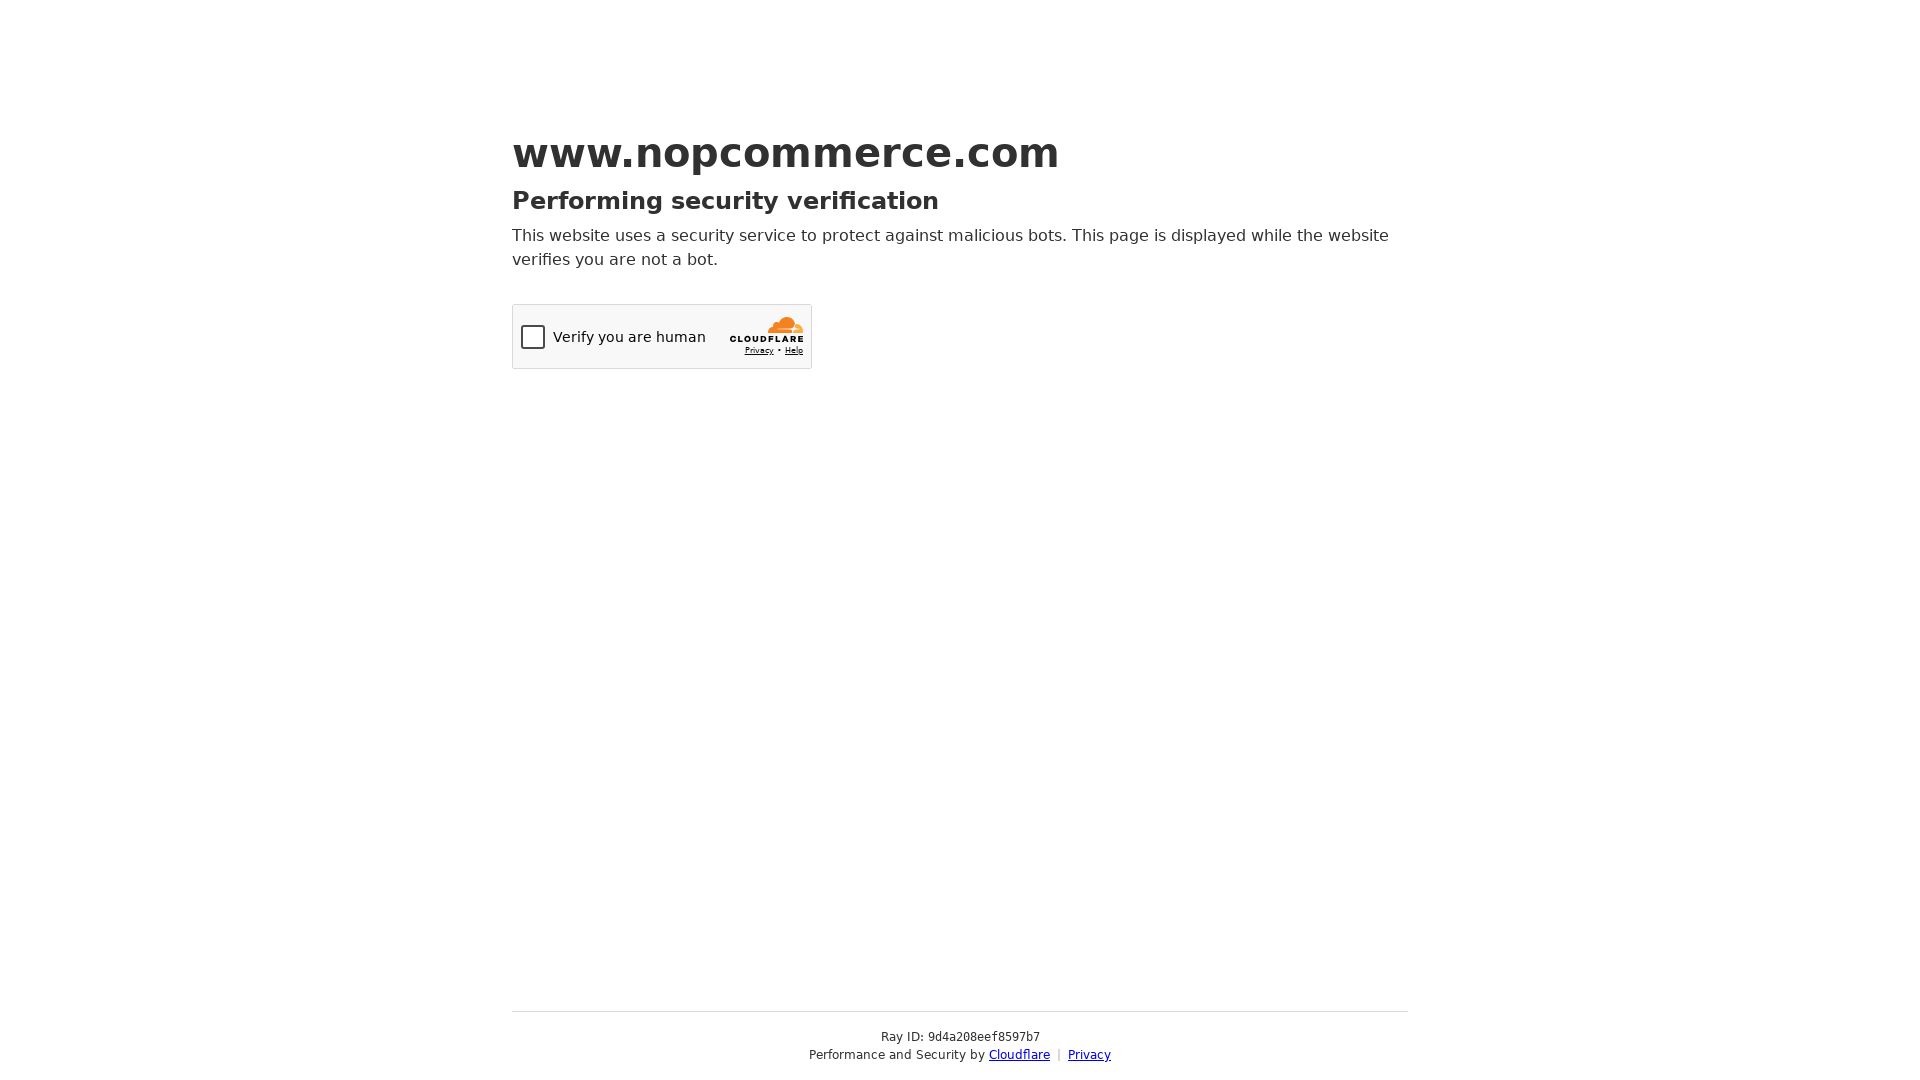

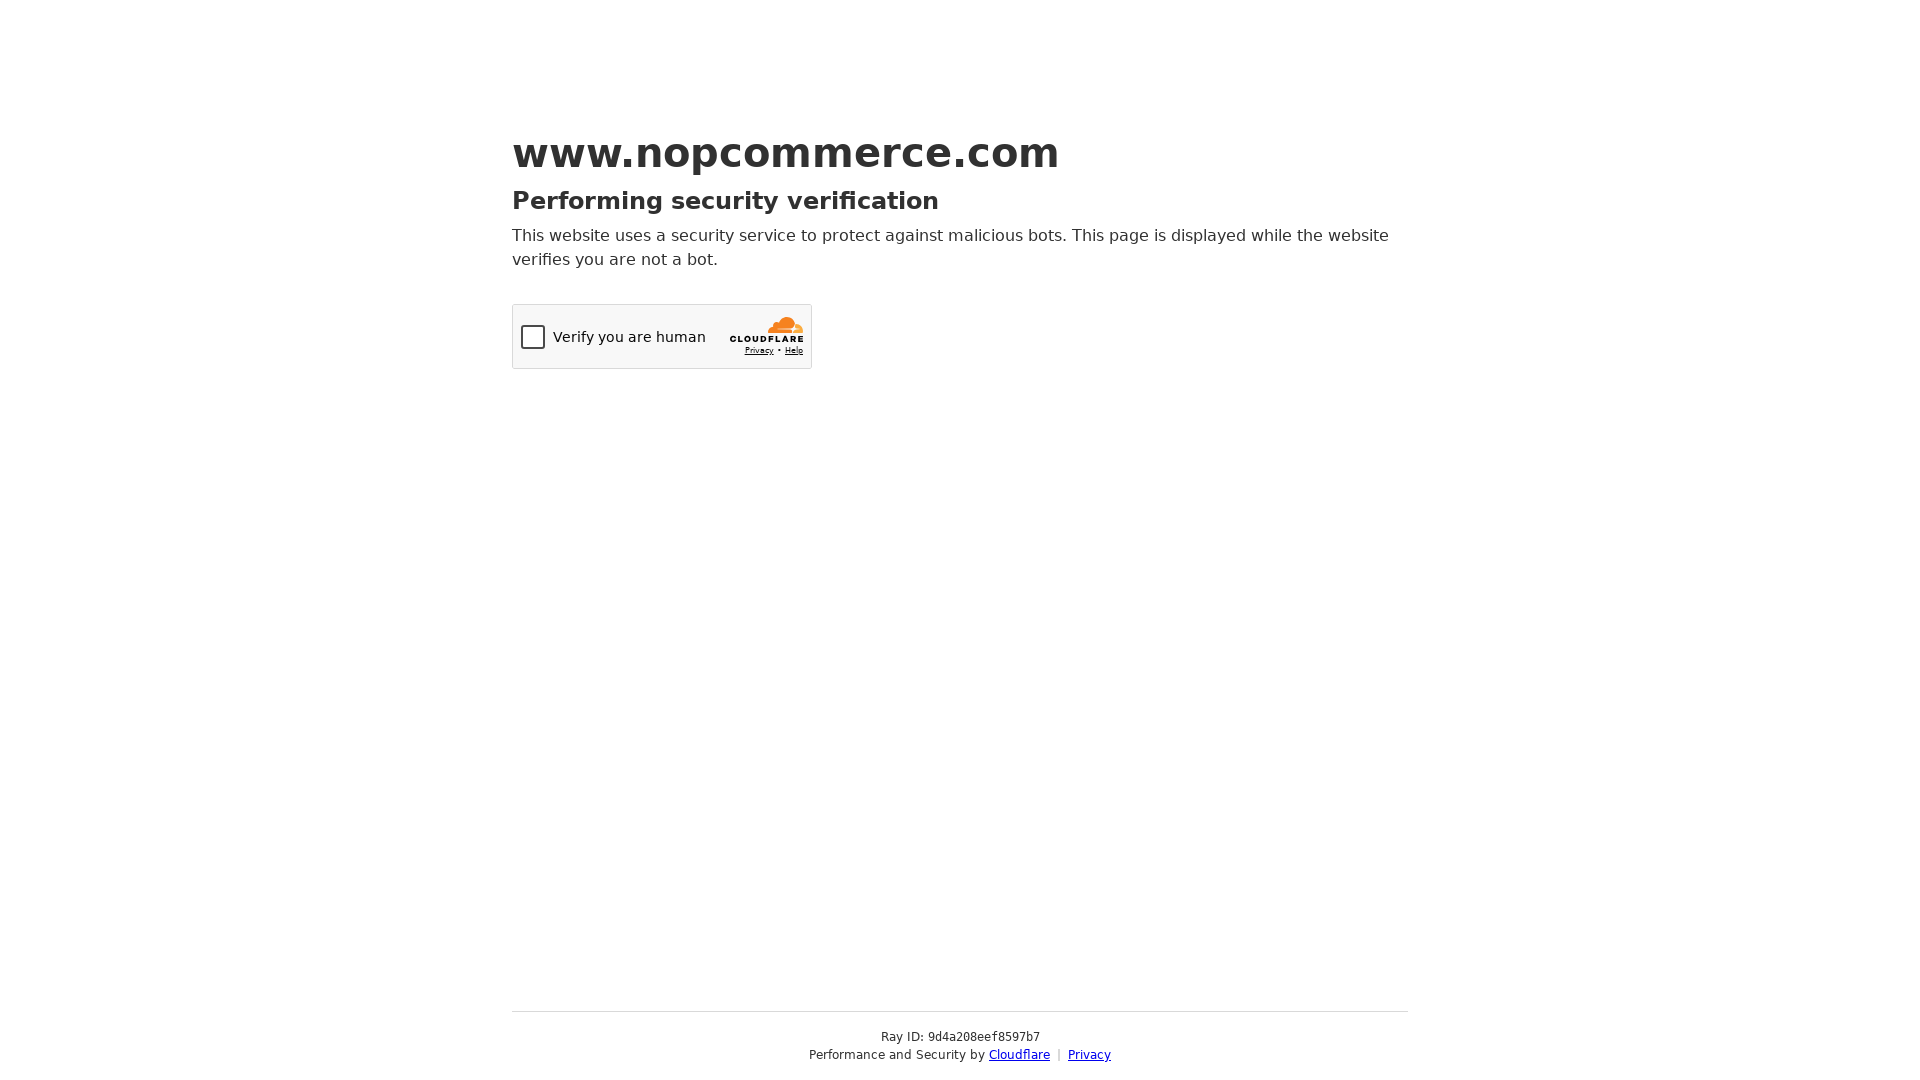